Tests autocomplete functionality by typing a letter, navigating through suggestions with arrow keys, and selecting an option

Starting URL: https://demoqa.com/auto-complete

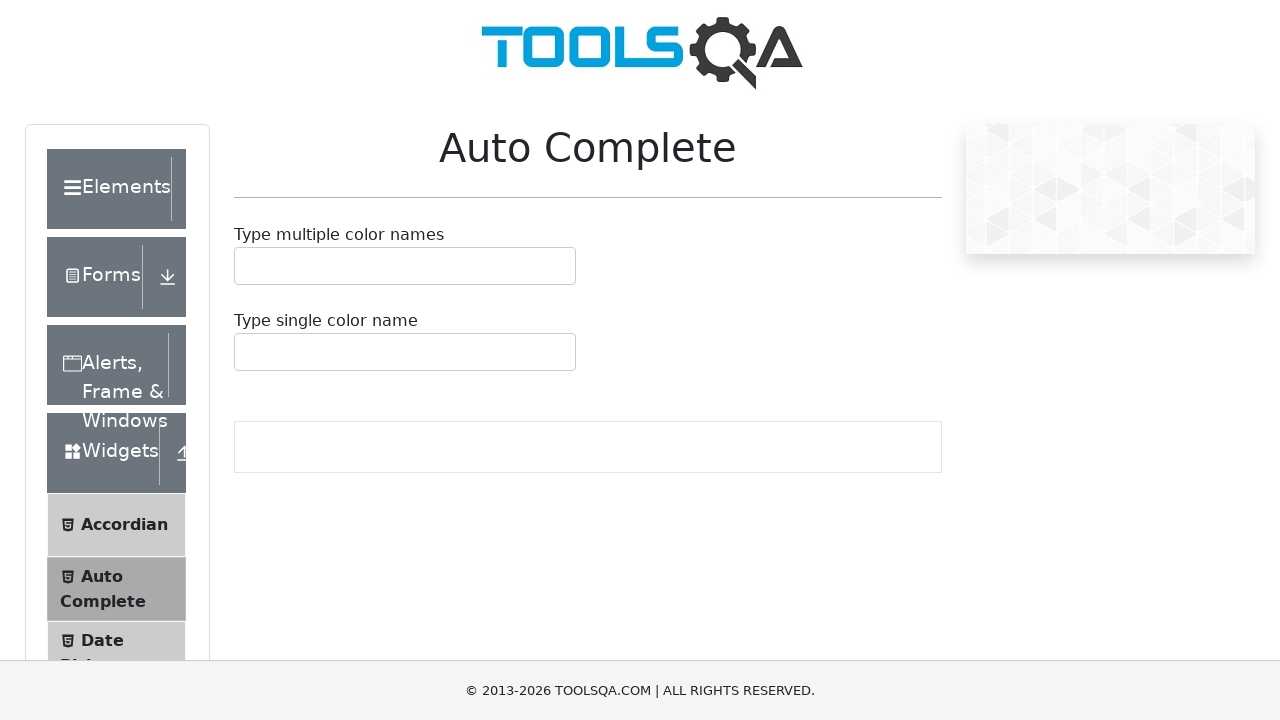

Clicked on the autocomplete input field at (247, 352) on #autoCompleteSingleInput
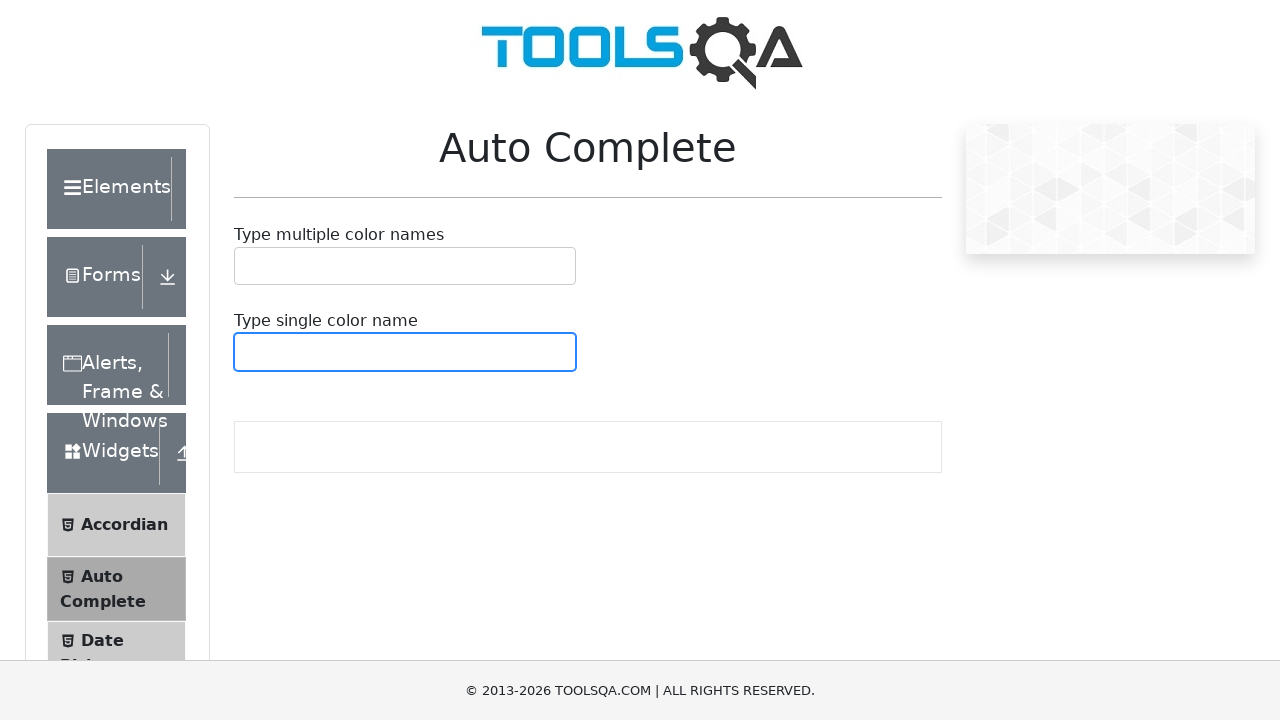

Typed 'b' in the autocomplete input field on #autoCompleteSingleInput
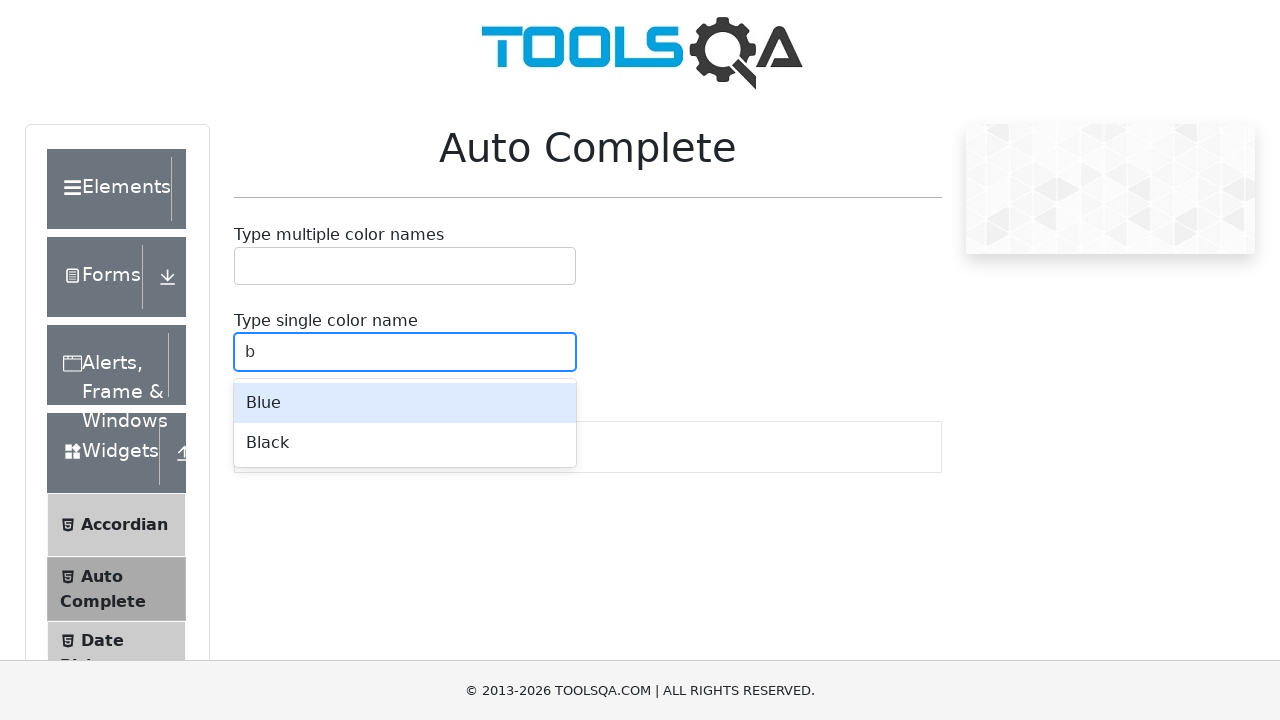

Waited for autocomplete suggestions to appear
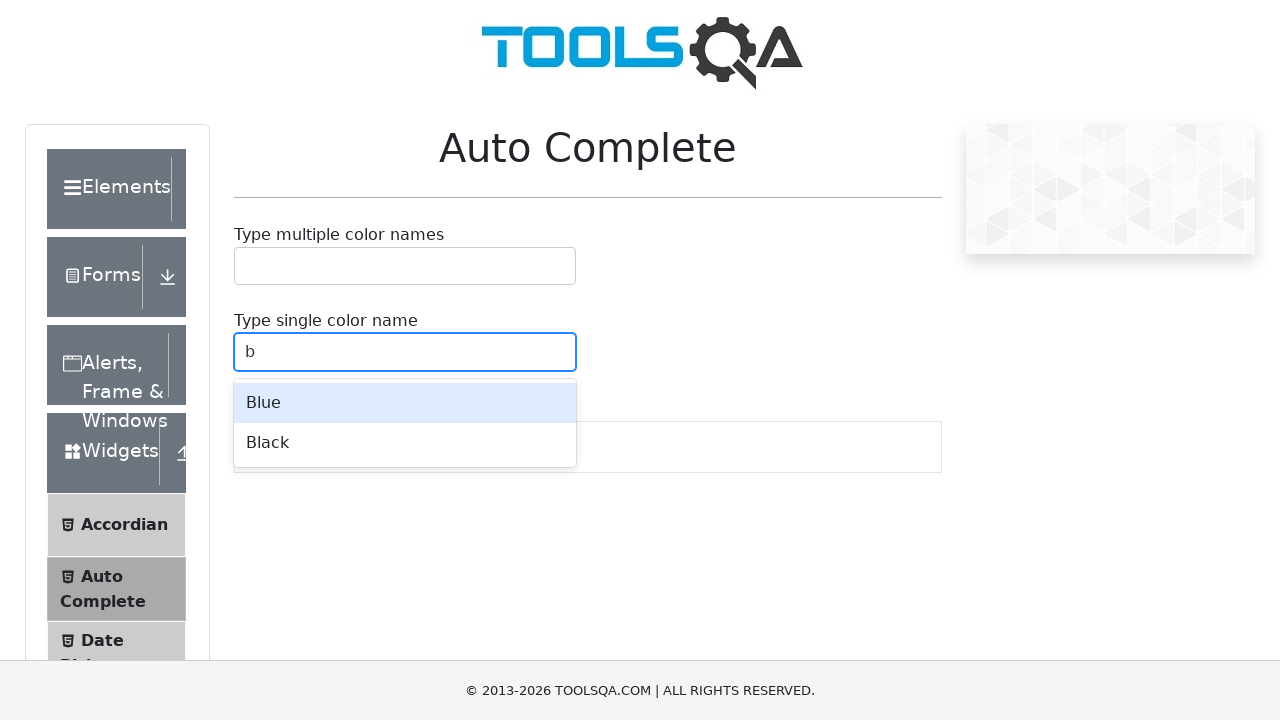

Pressed ArrowDown to navigate to first suggestion on #autoCompleteSingleInput
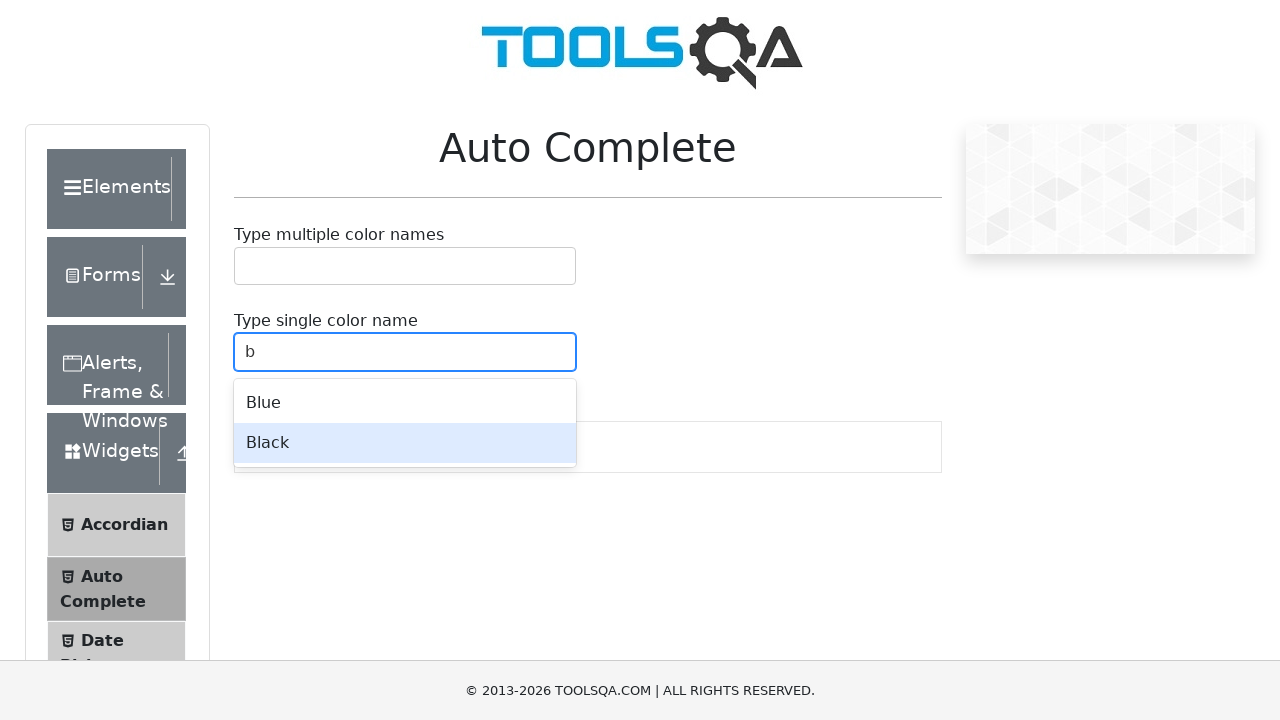

Pressed Enter to select the highlighted suggestion on #autoCompleteSingleInput
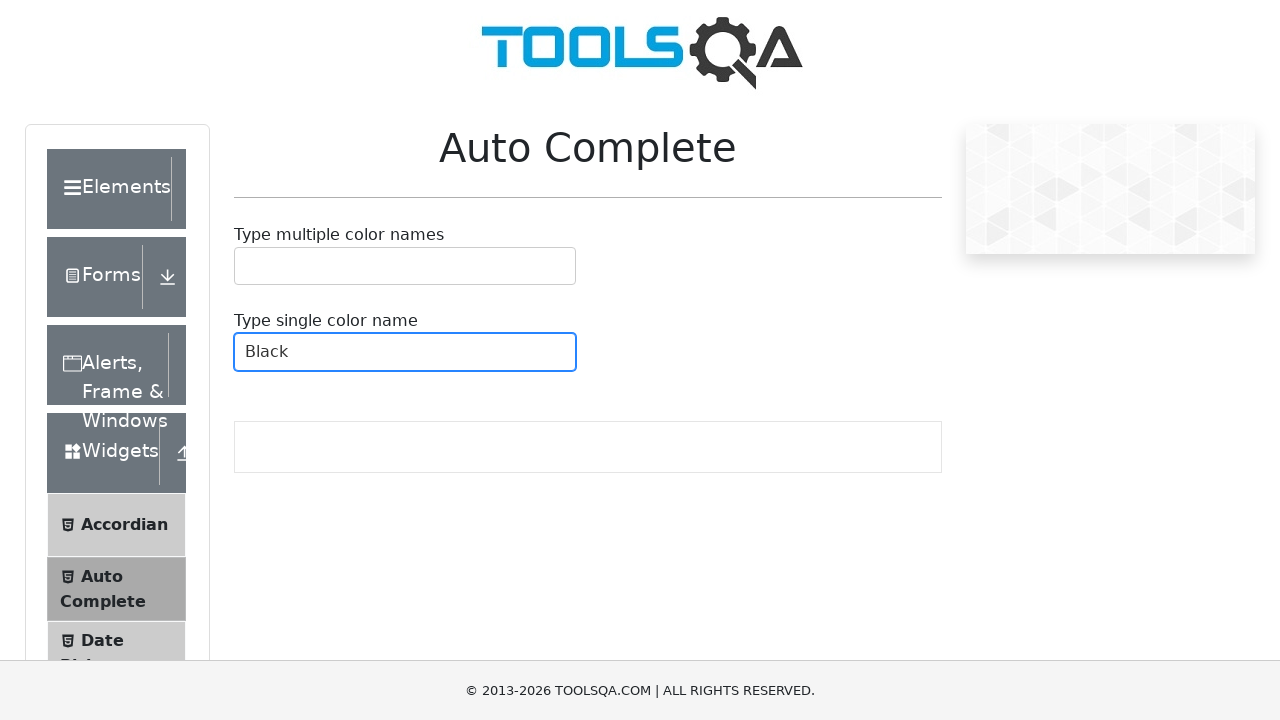

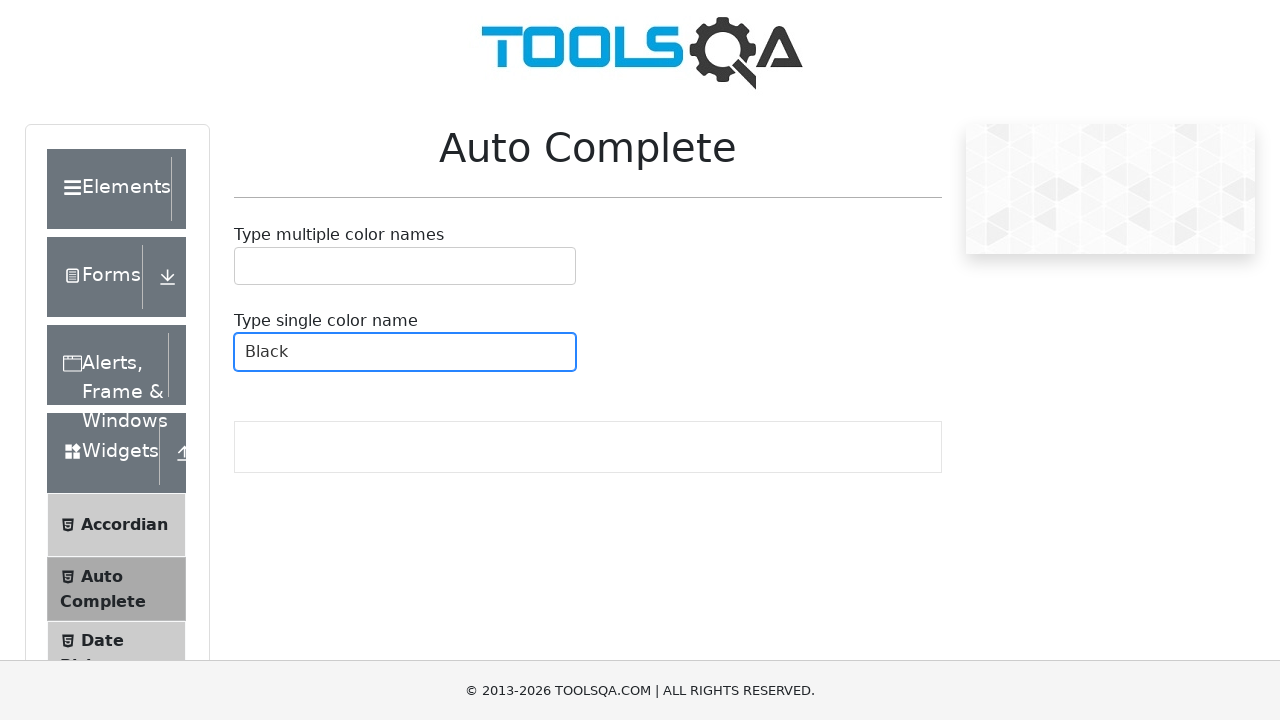